Tests partial link text navigation by clicking on a link containing "Form" in its text on The Internet demo site

Starting URL: https://the-internet.herokuapp.com

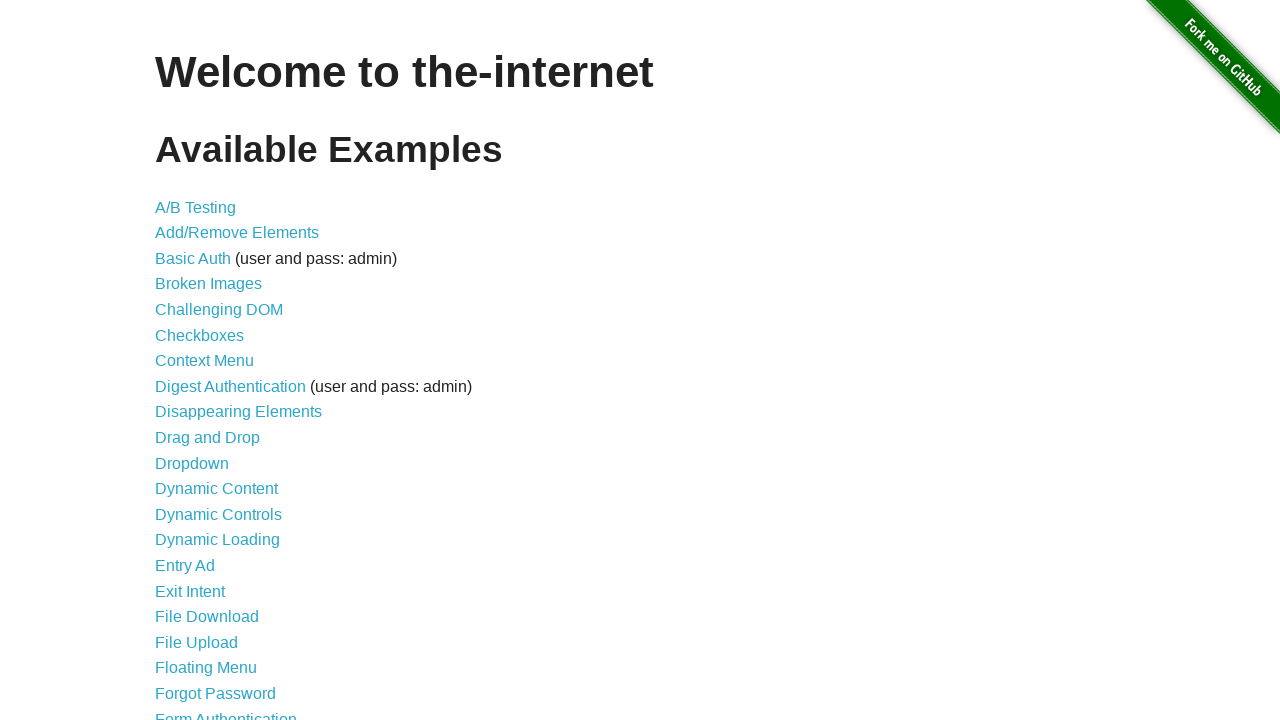

Clicked link containing 'Form' text at (226, 712) on a:has-text('Form')
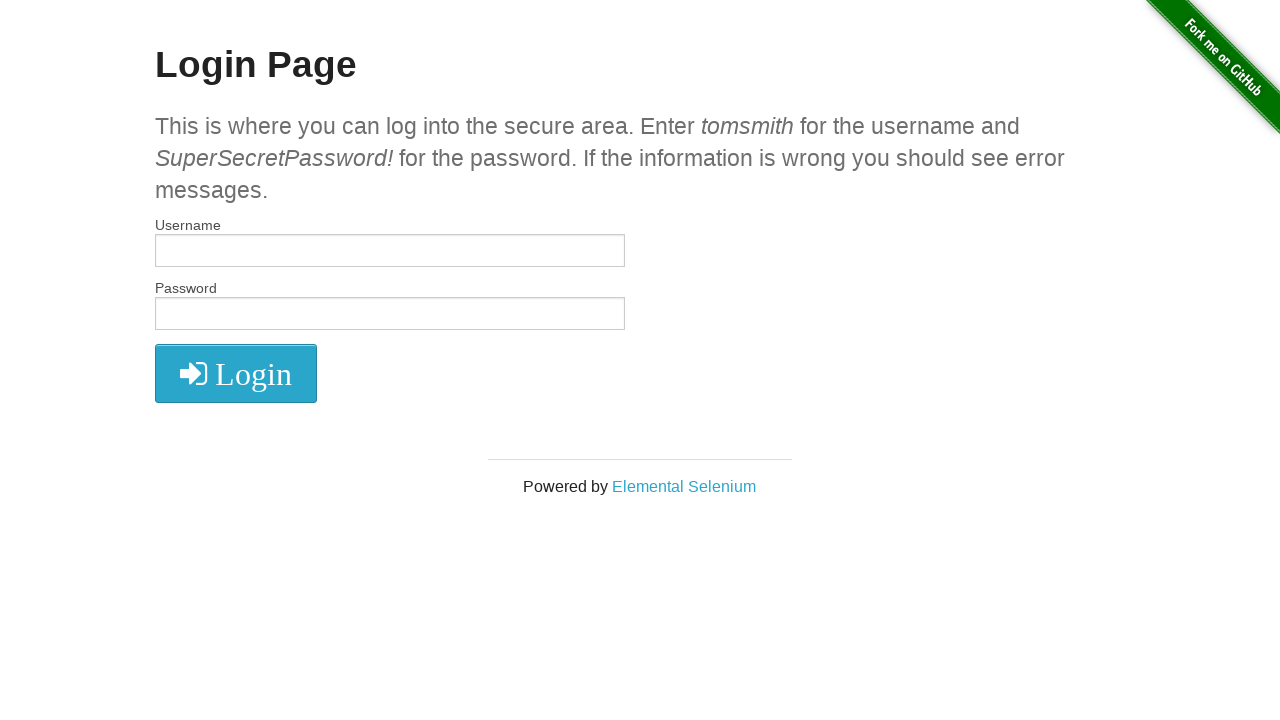

Form page loaded (domcontentloaded state reached)
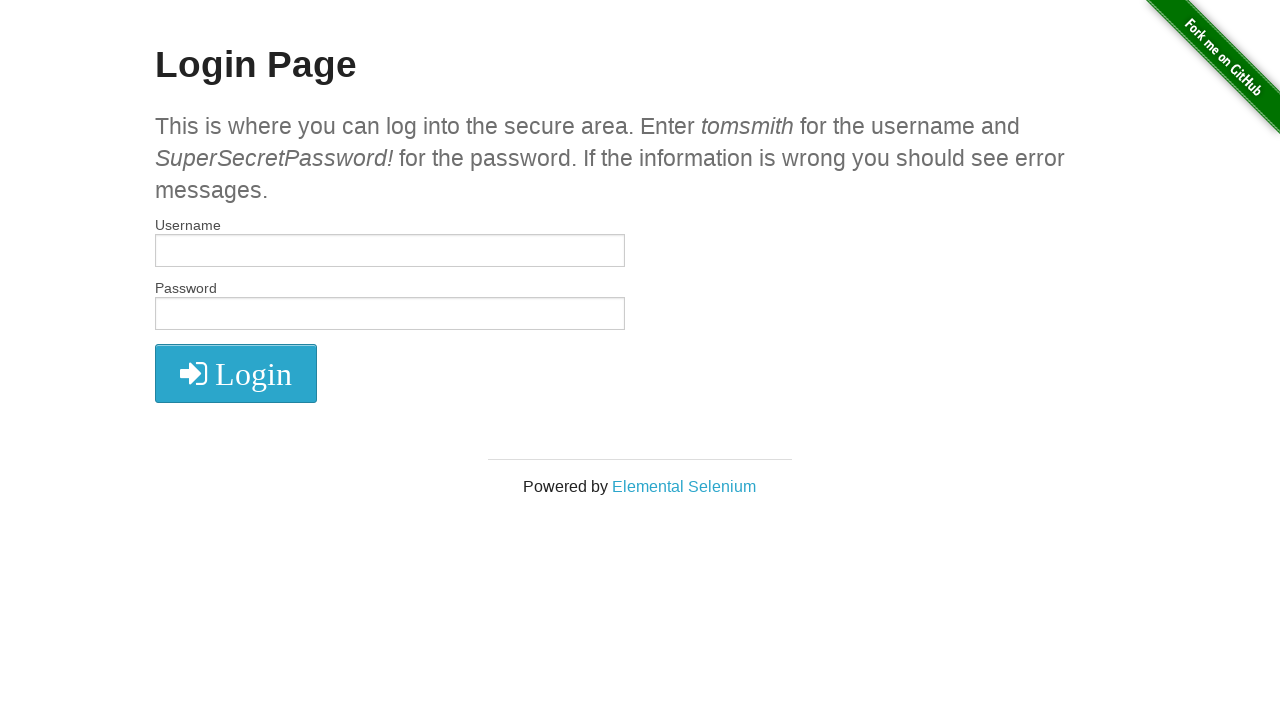

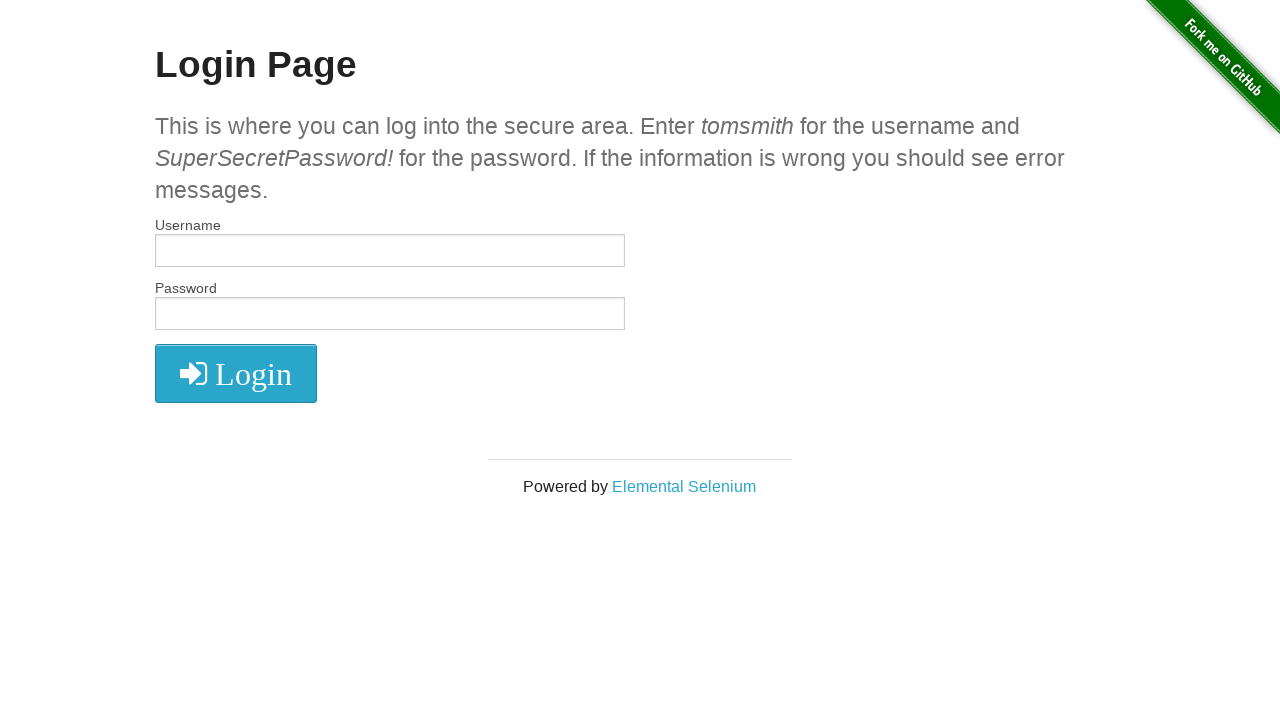